Tests that clicking cancel after editing an employee's name reverts the changes and doesn't persist.

Starting URL: https://devmountain-qa.github.io/employee-manager/1.2_Version/index.html

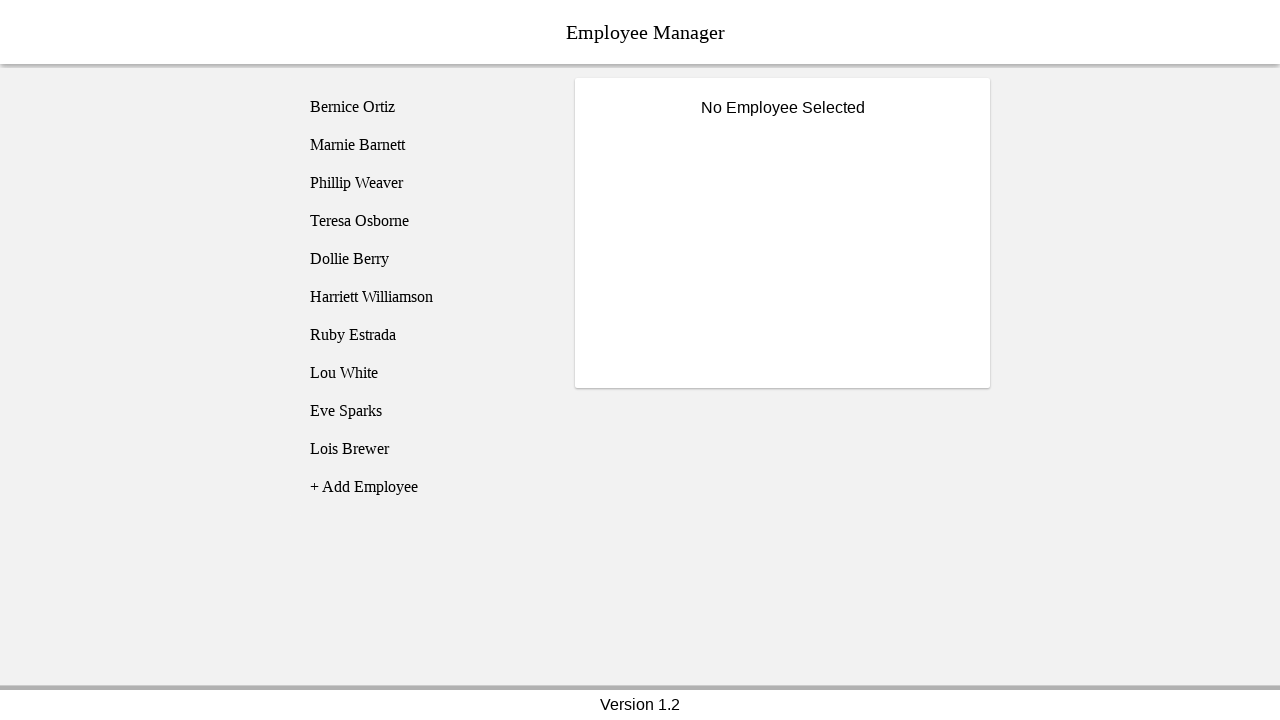

Clicked on Phillip Weaver employee at (425, 183) on [name='employee3']
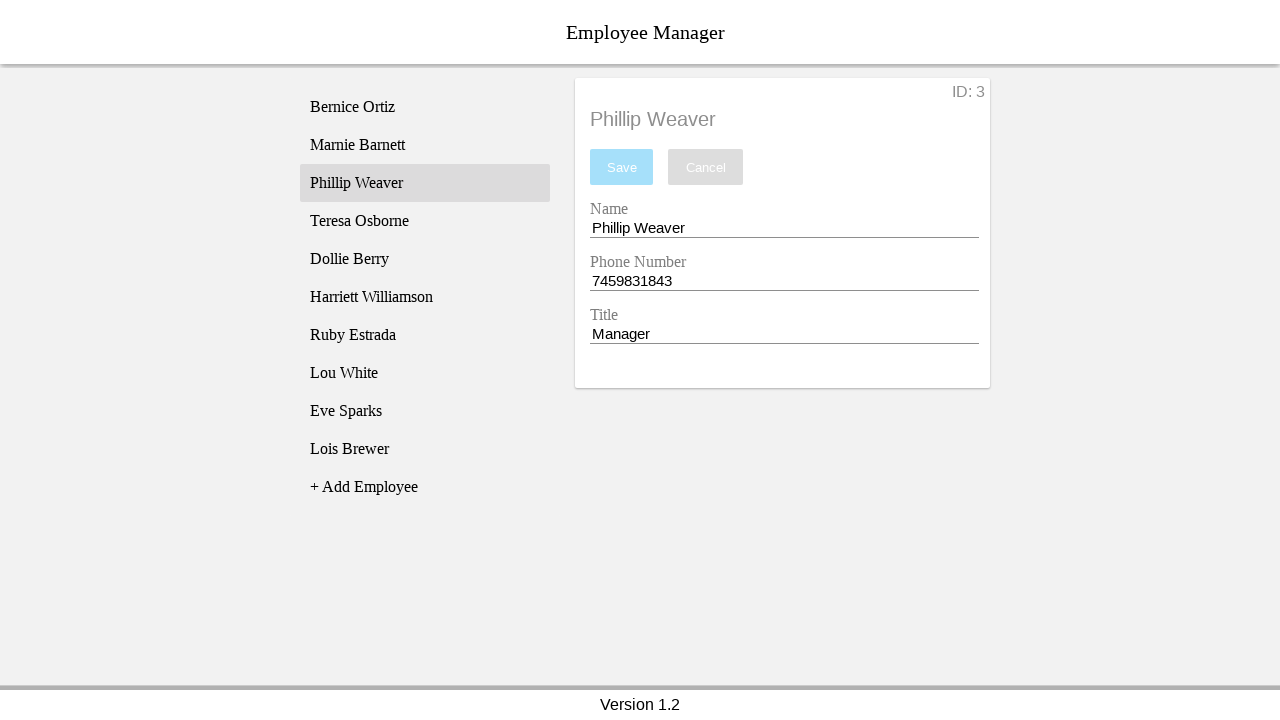

Name input field became visible
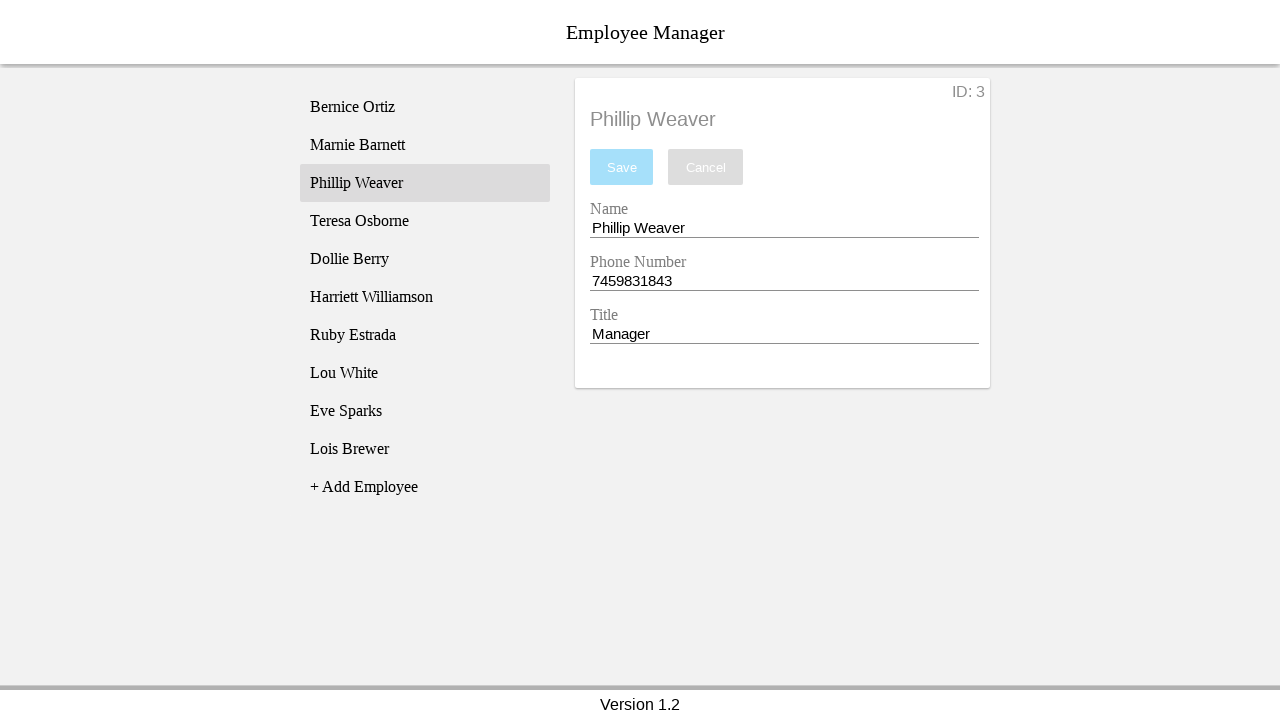

Filled name field with 'Test Name' on [name='nameEntry']
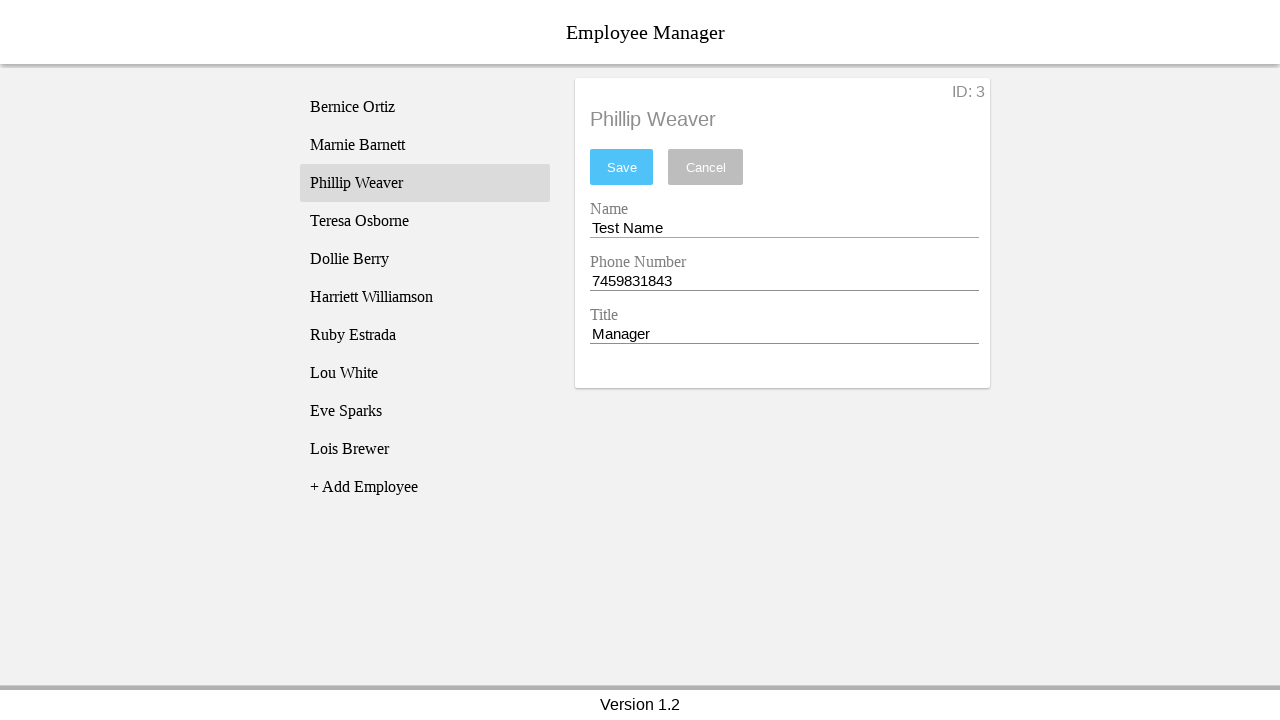

Clicked cancel button to revert changes at (706, 167) on [name='cancel']
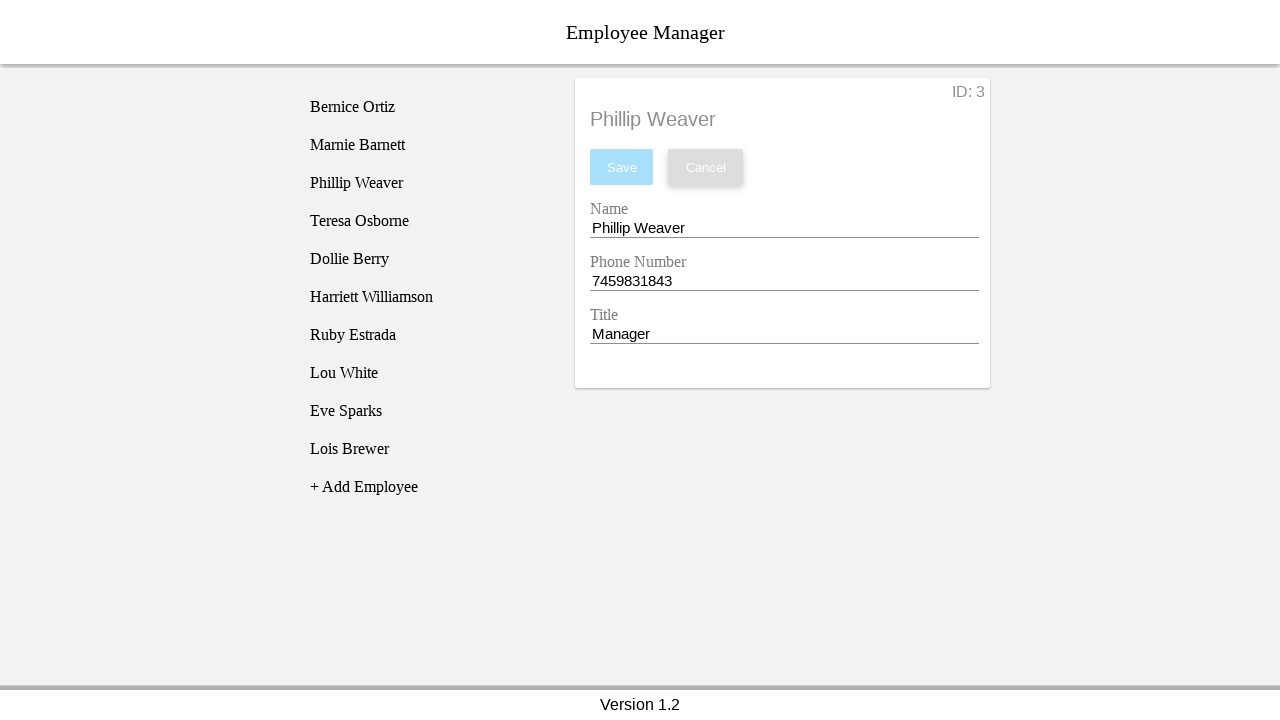

Waited for form to reset
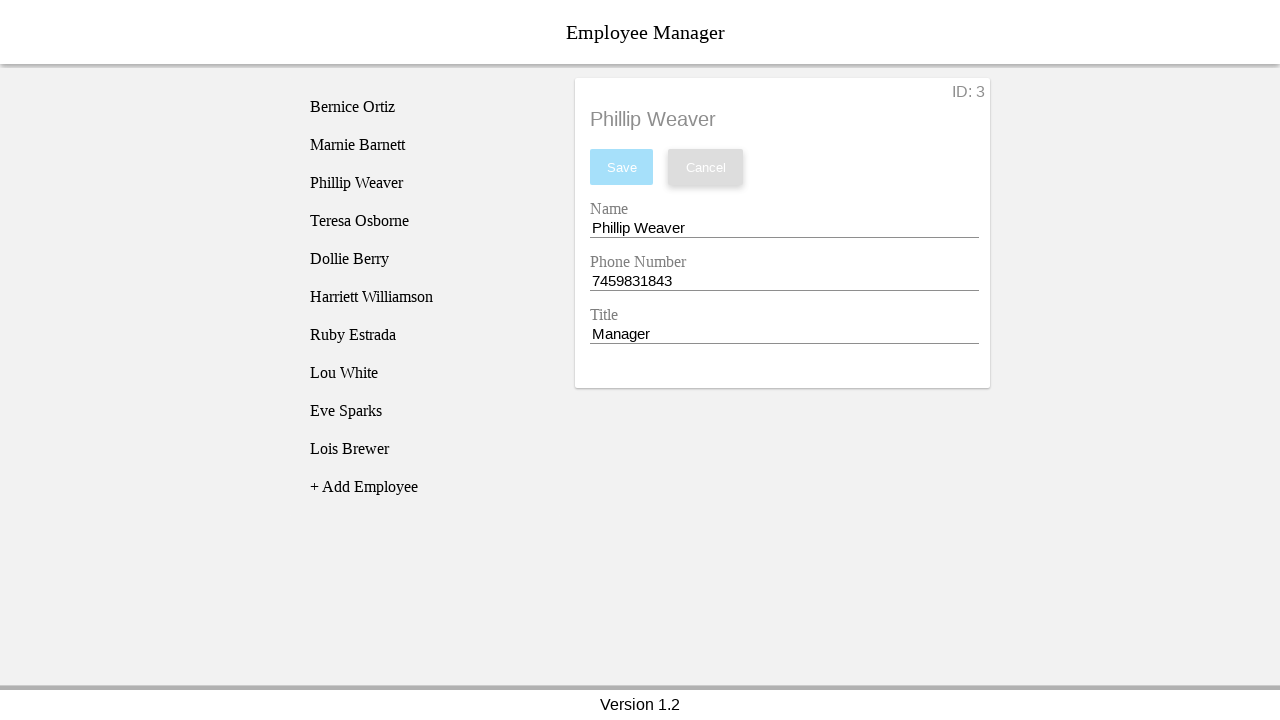

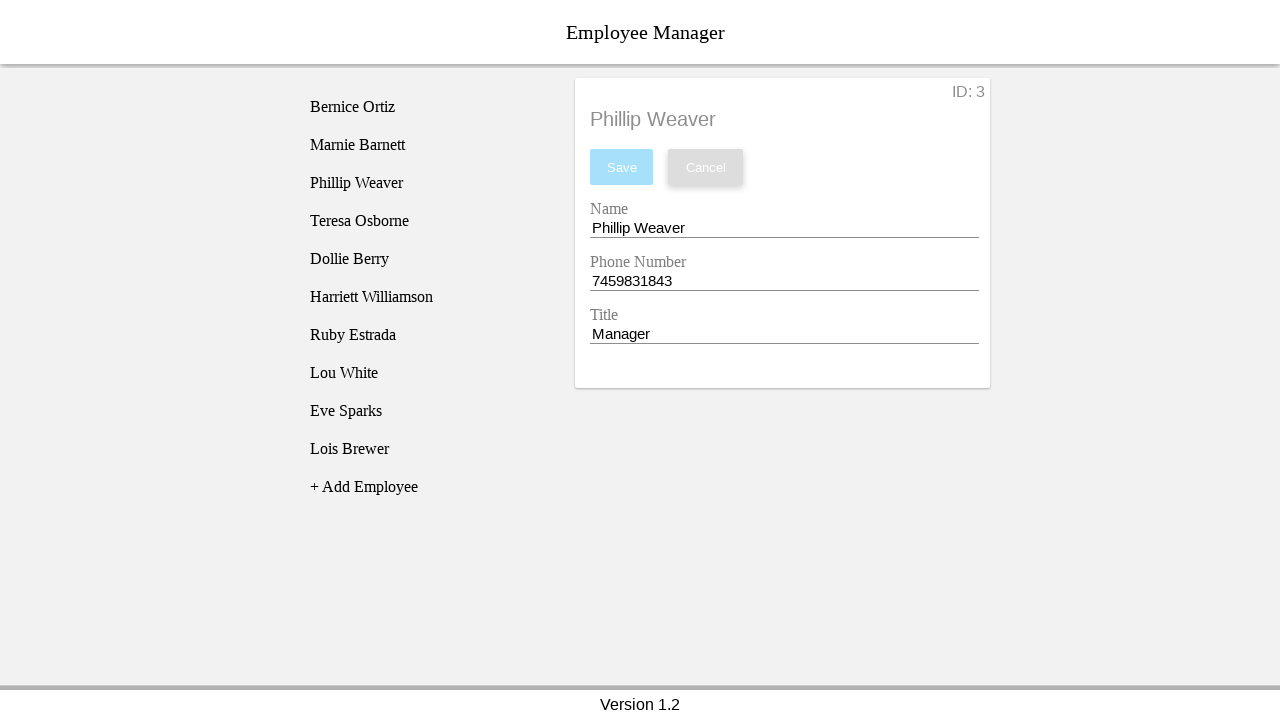